Performs a click-and-hold, move to target, and release action sequence on drag-and-drop elements to demonstrate mouse release functionality.

Starting URL: https://crossbrowsertesting.github.io/drag-and-drop

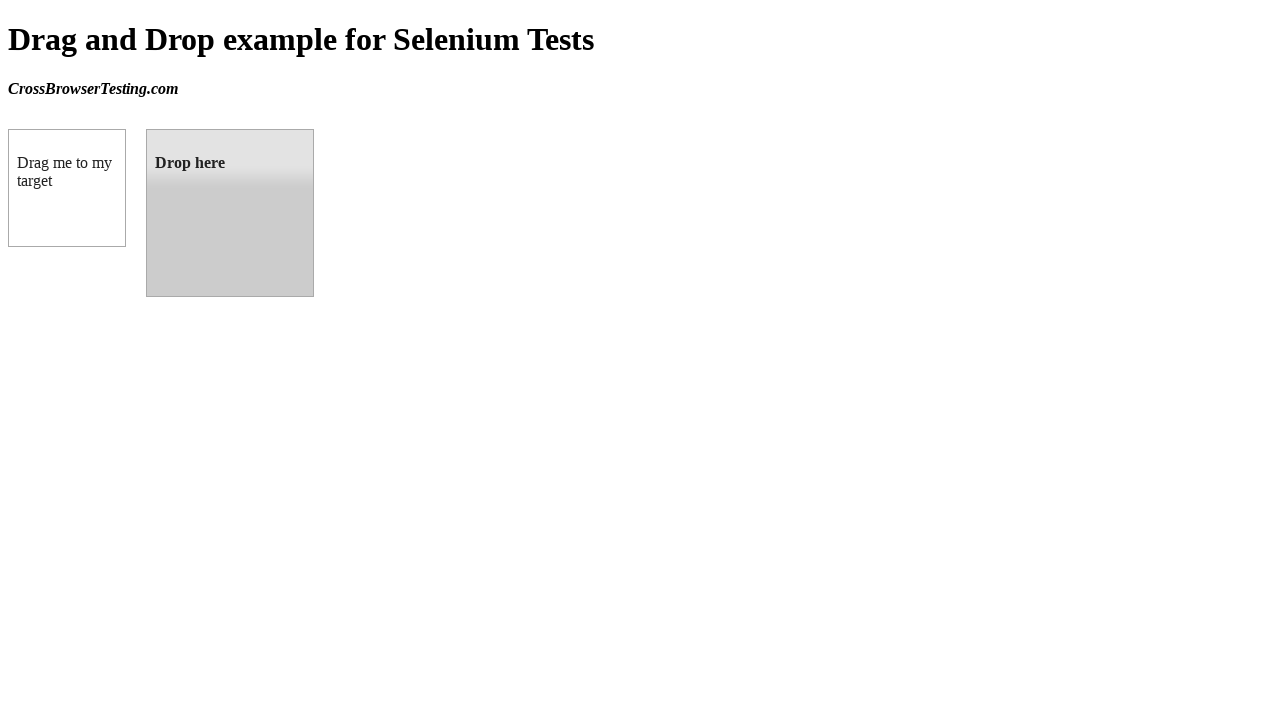

Located source element (box A) with ID 'draggable'
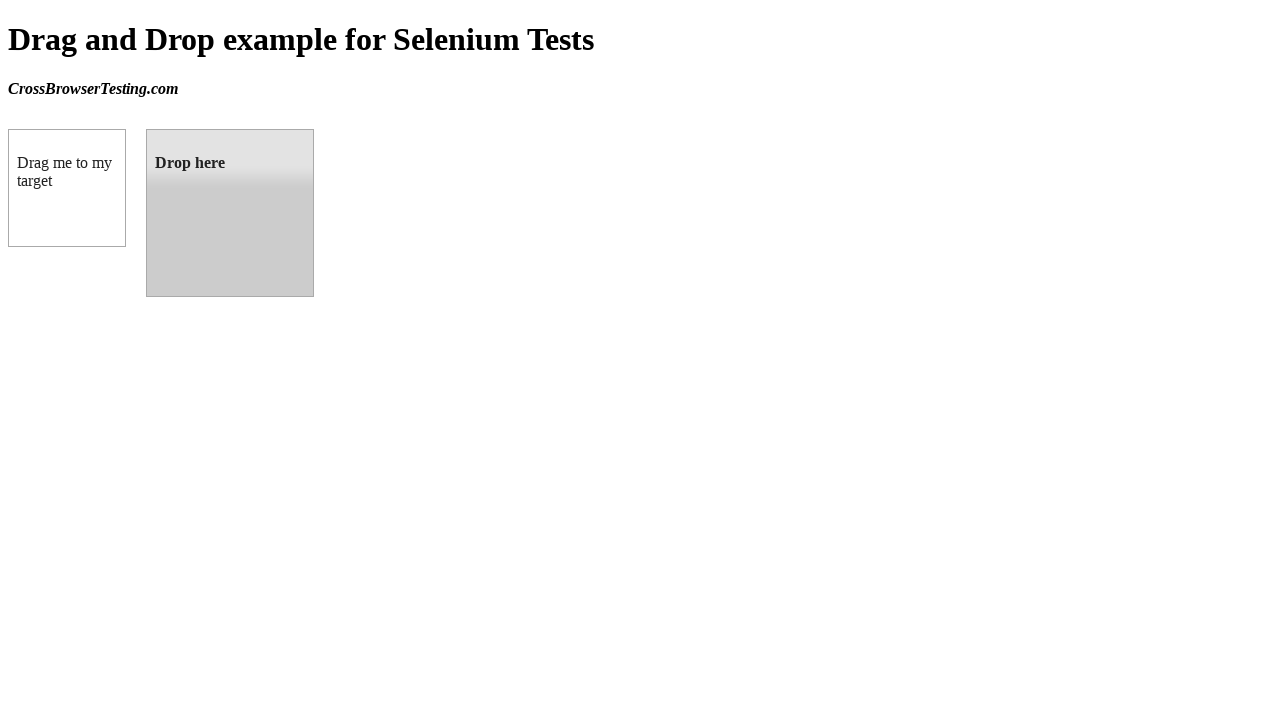

Located target element (box B) with ID 'droppable'
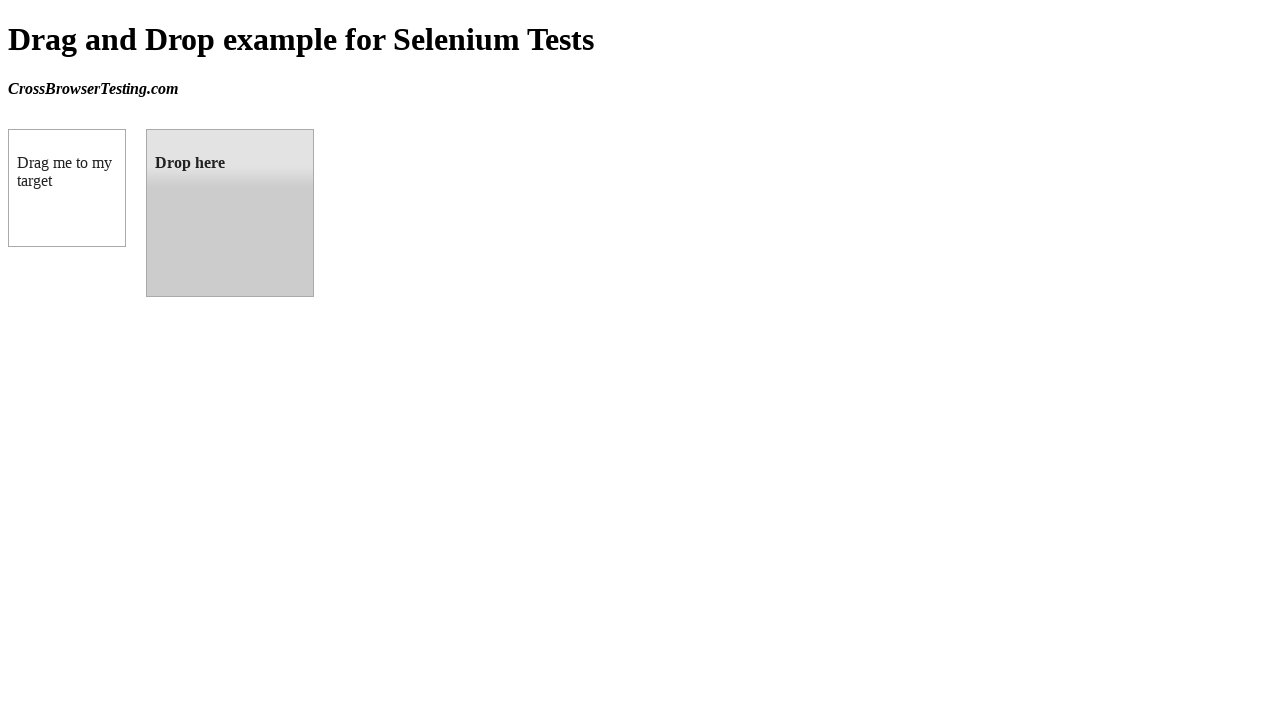

Source element became visible
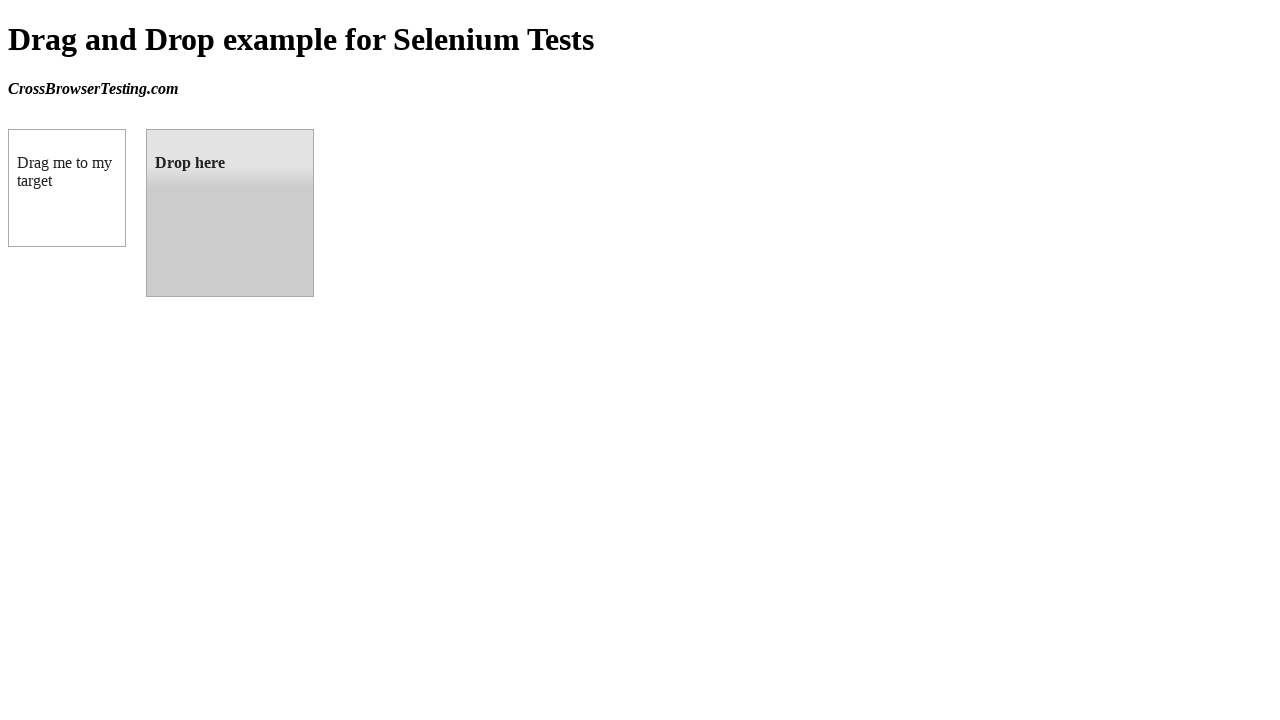

Target element became visible
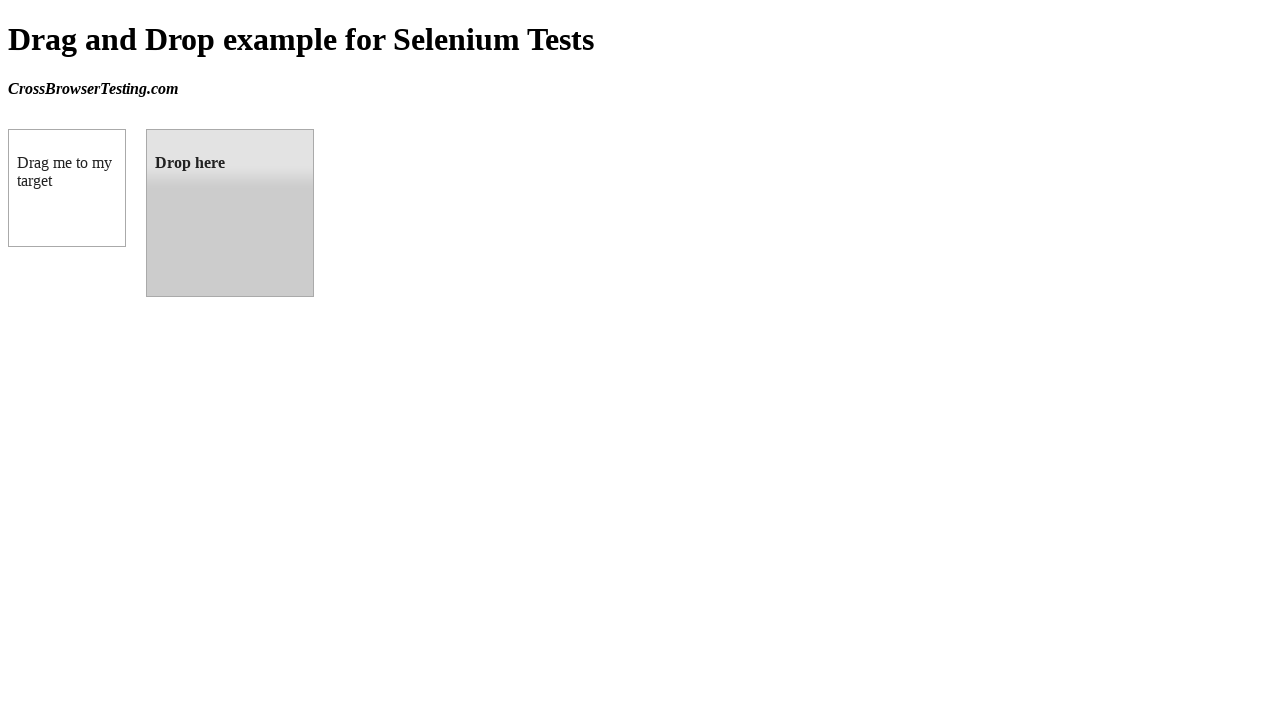

Calculated source element center position
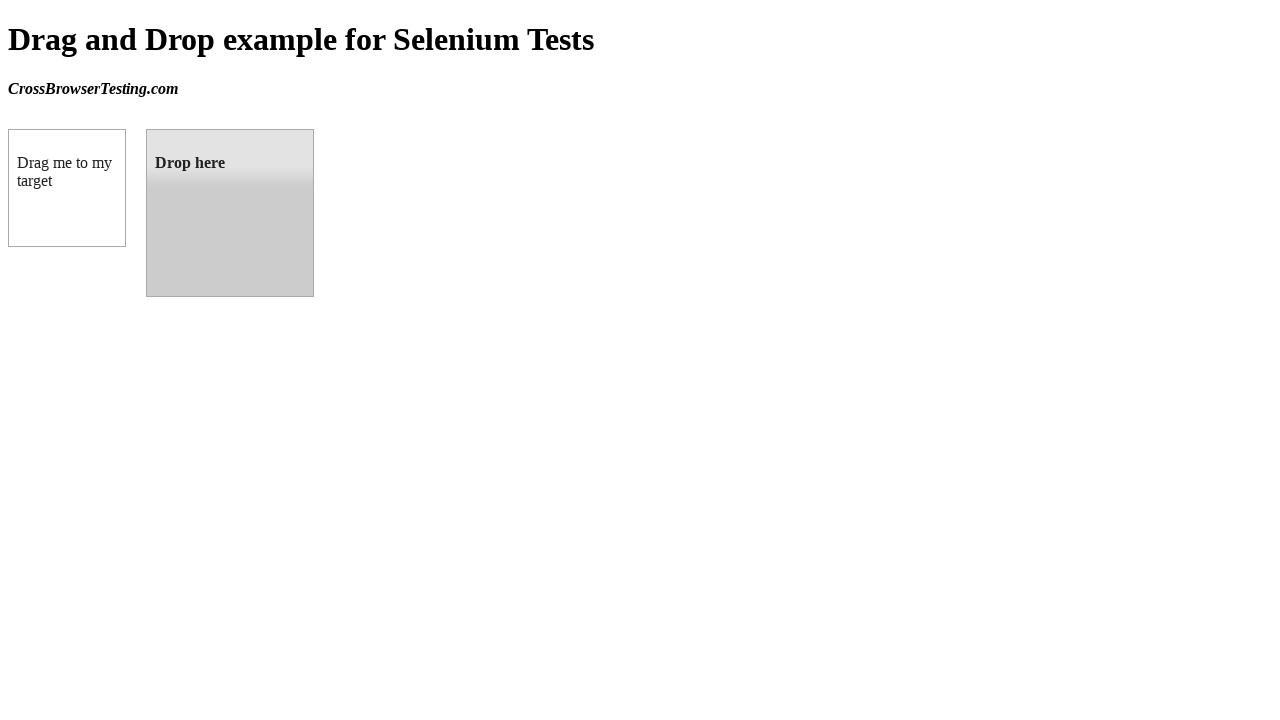

Calculated target element center position
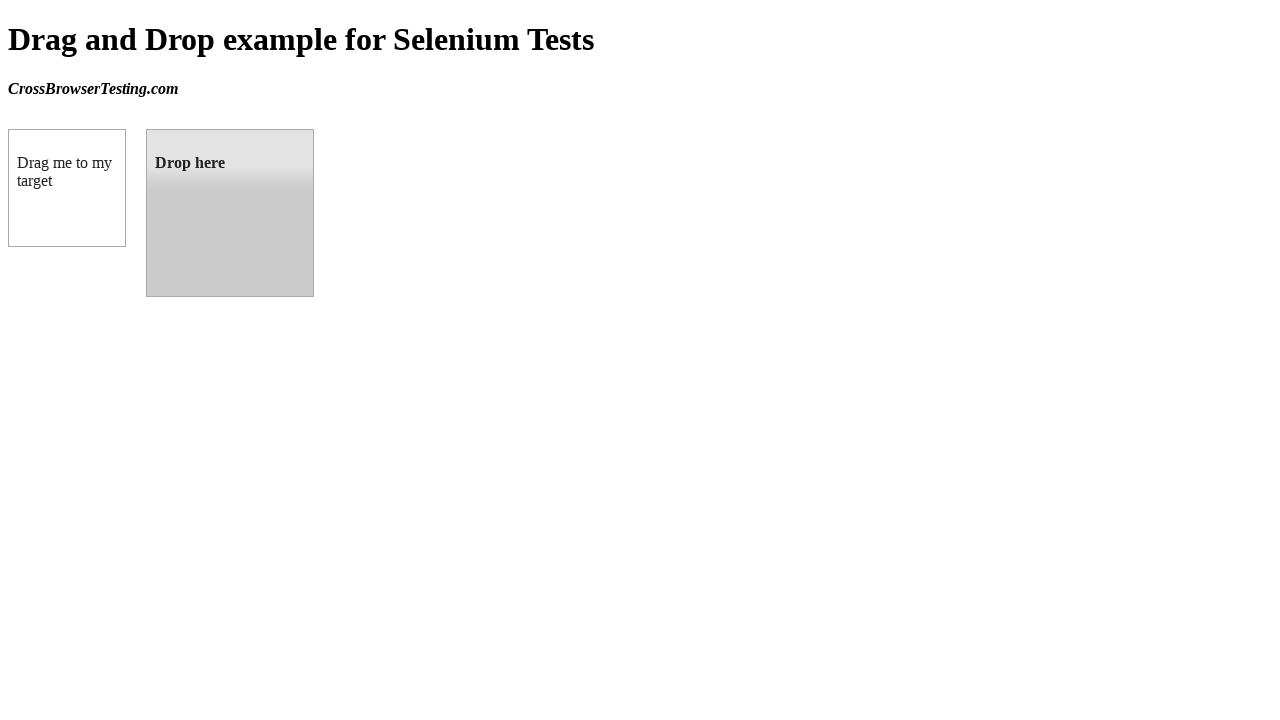

Moved mouse to source element center position at (67, 188)
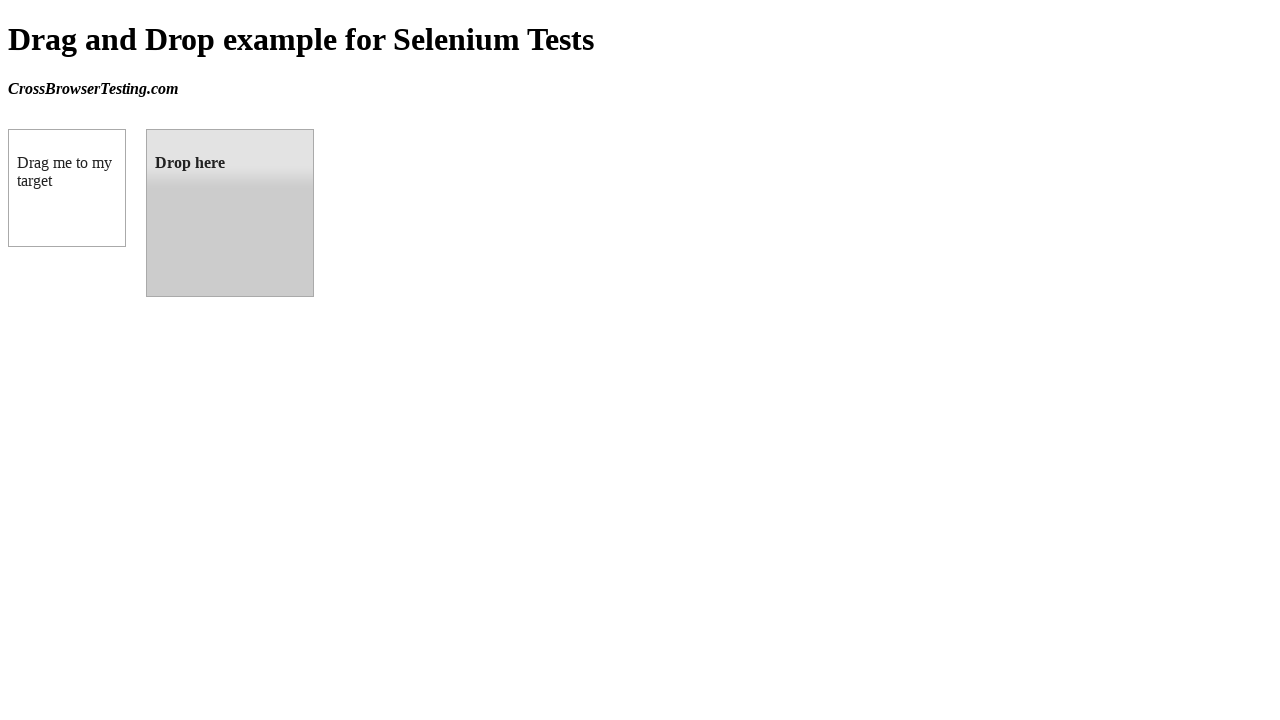

Pressed mouse button down (click-and-hold started) at (67, 188)
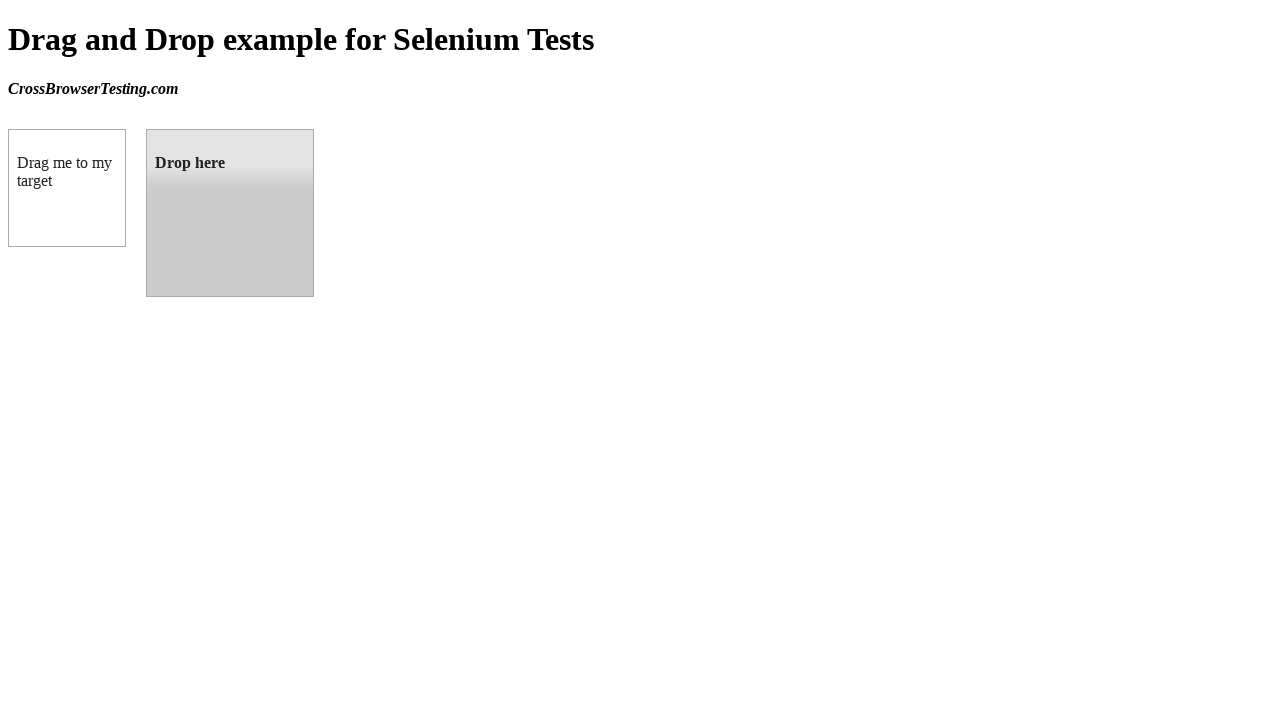

Moved mouse to target element center position while holding button at (230, 213)
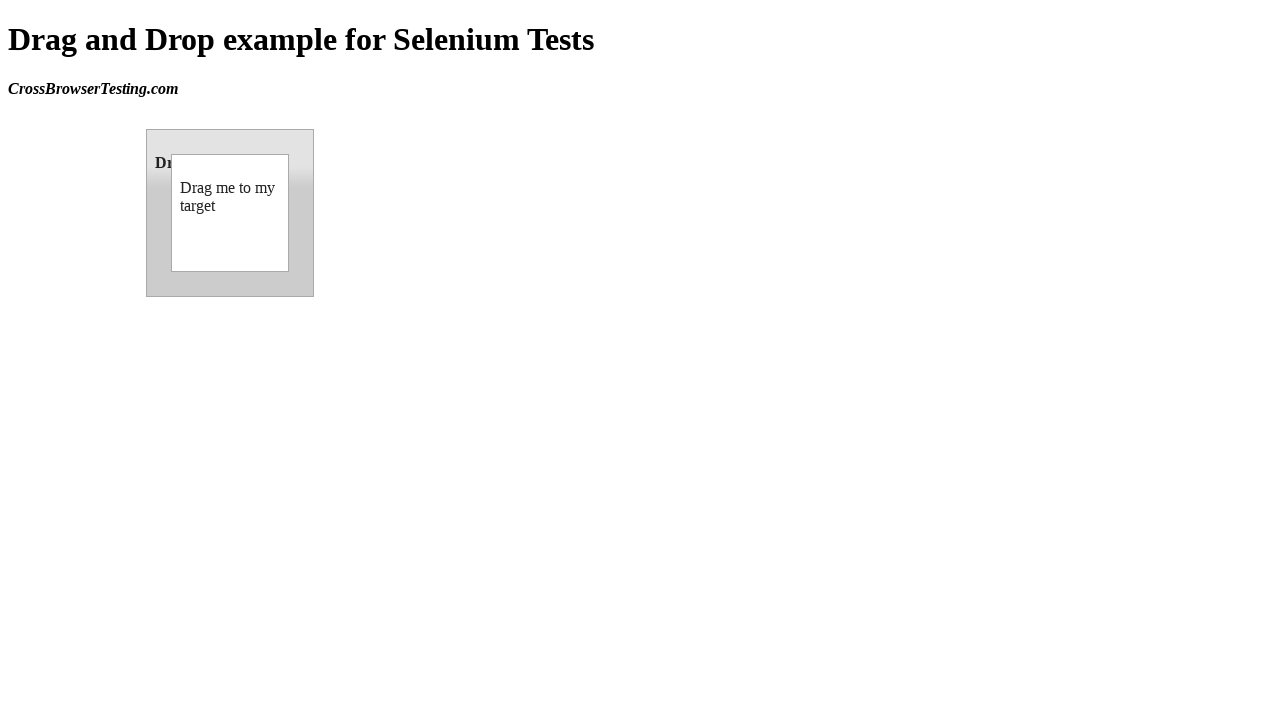

Released mouse button to complete drag-and-drop at (230, 213)
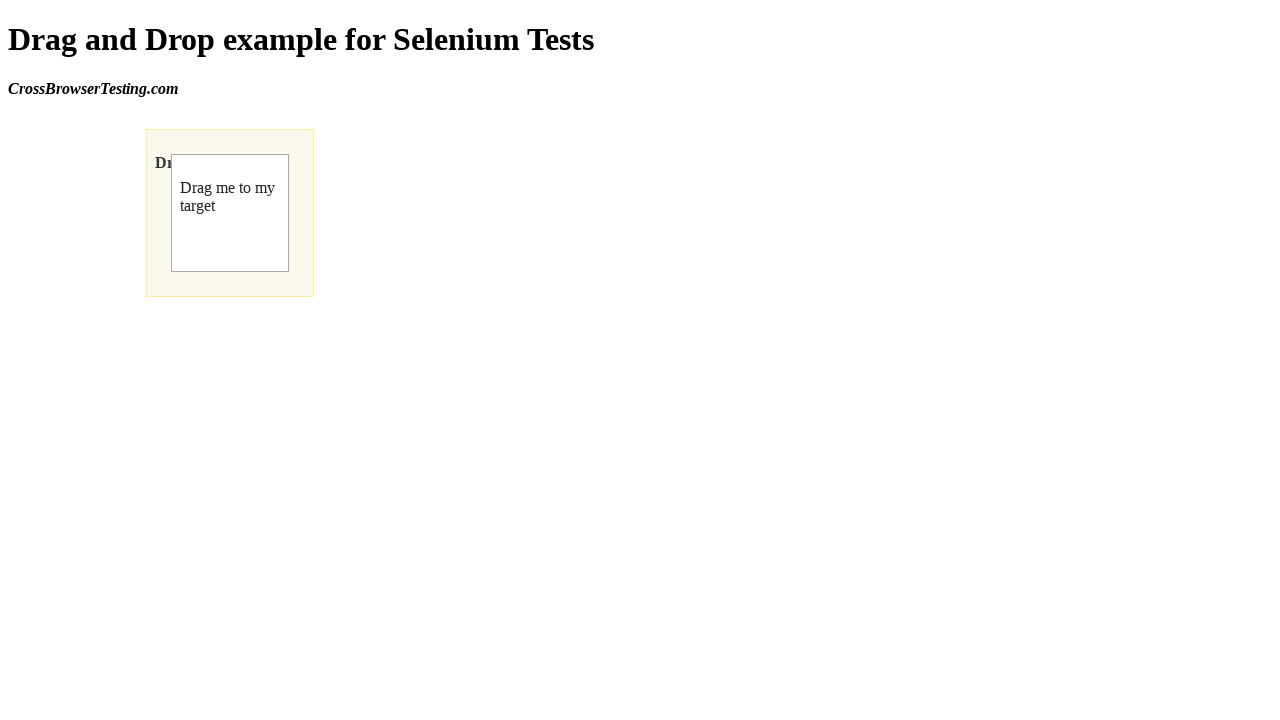

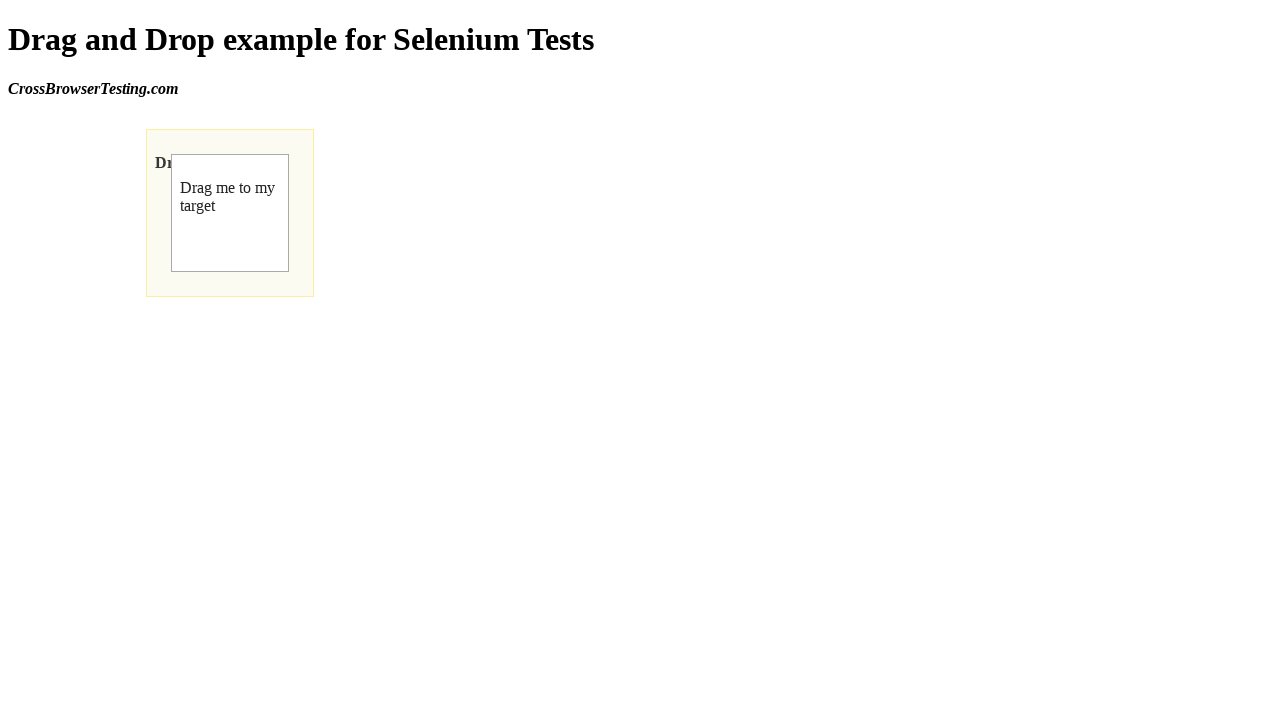